Navigates to the OrangeHRM demo site and clicks on the "OrangeHRM, Inc" link in the page footer to navigate to the company website.

Starting URL: https://opensource-demo.orangehrmlive.com/

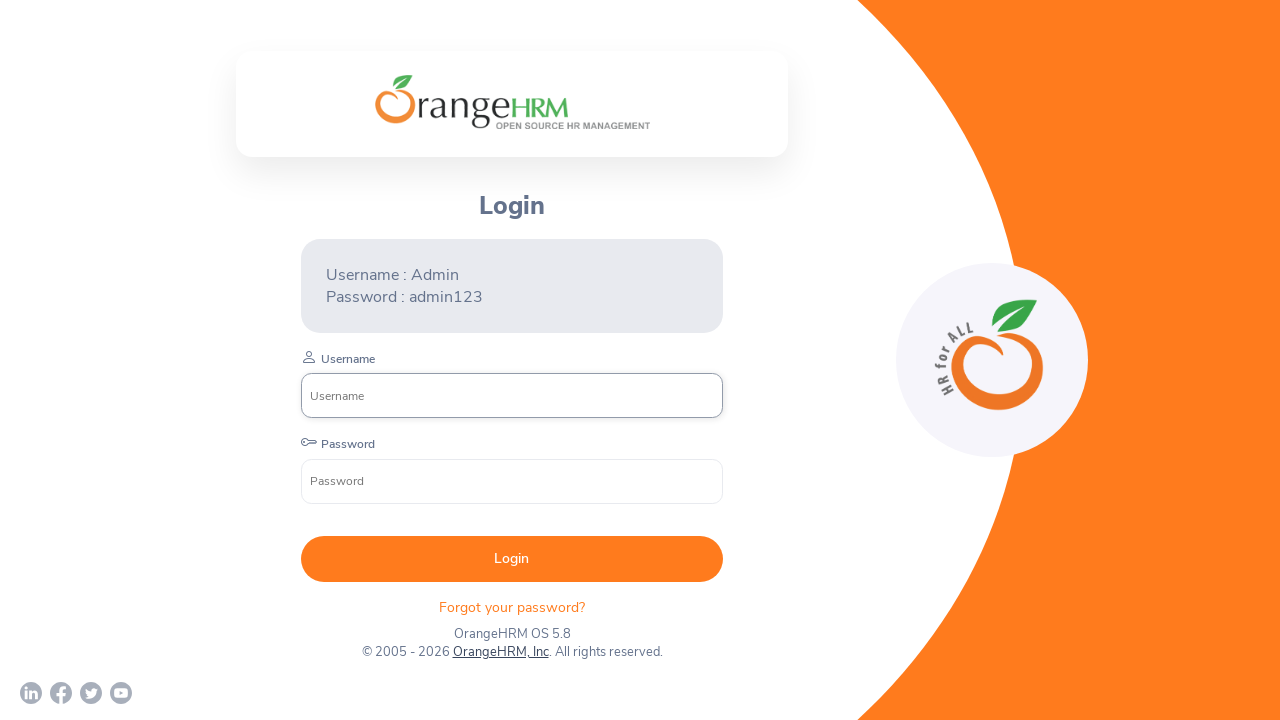

Navigated to OrangeHRM demo site
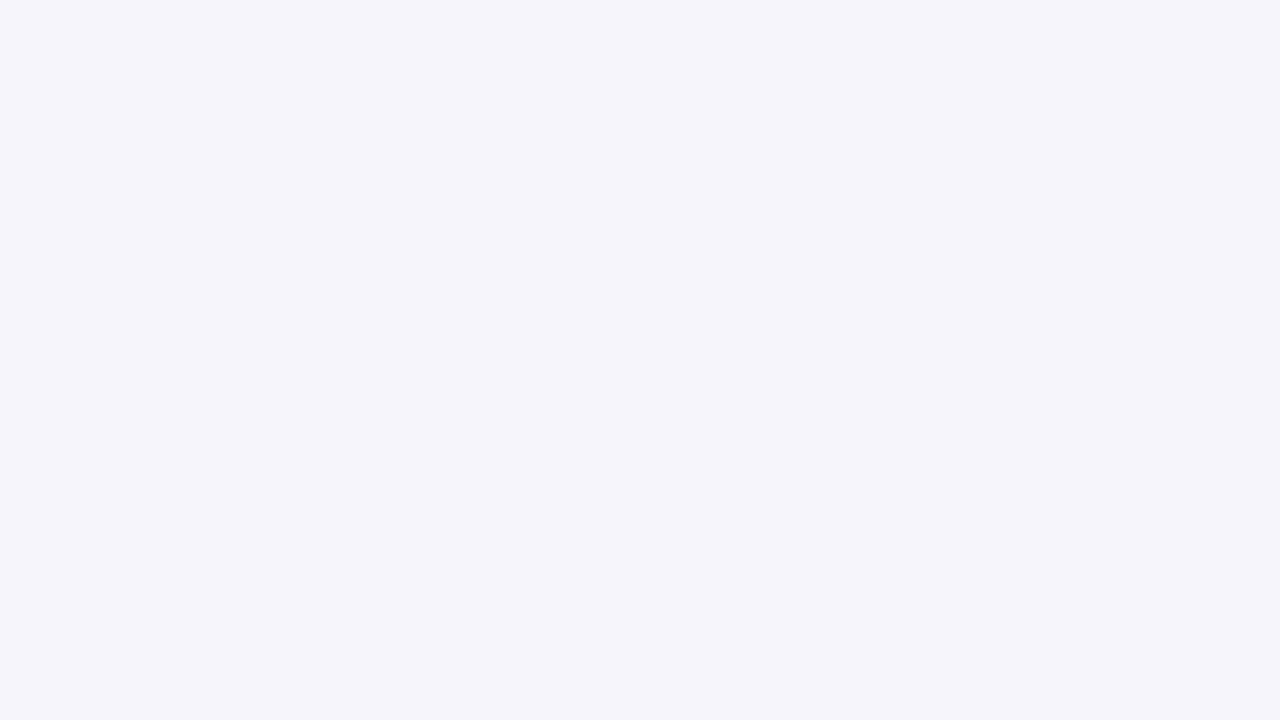

Clicked on 'OrangeHRM, Inc' link in page footer at (500, 652) on text=OrangeHRM, Inc
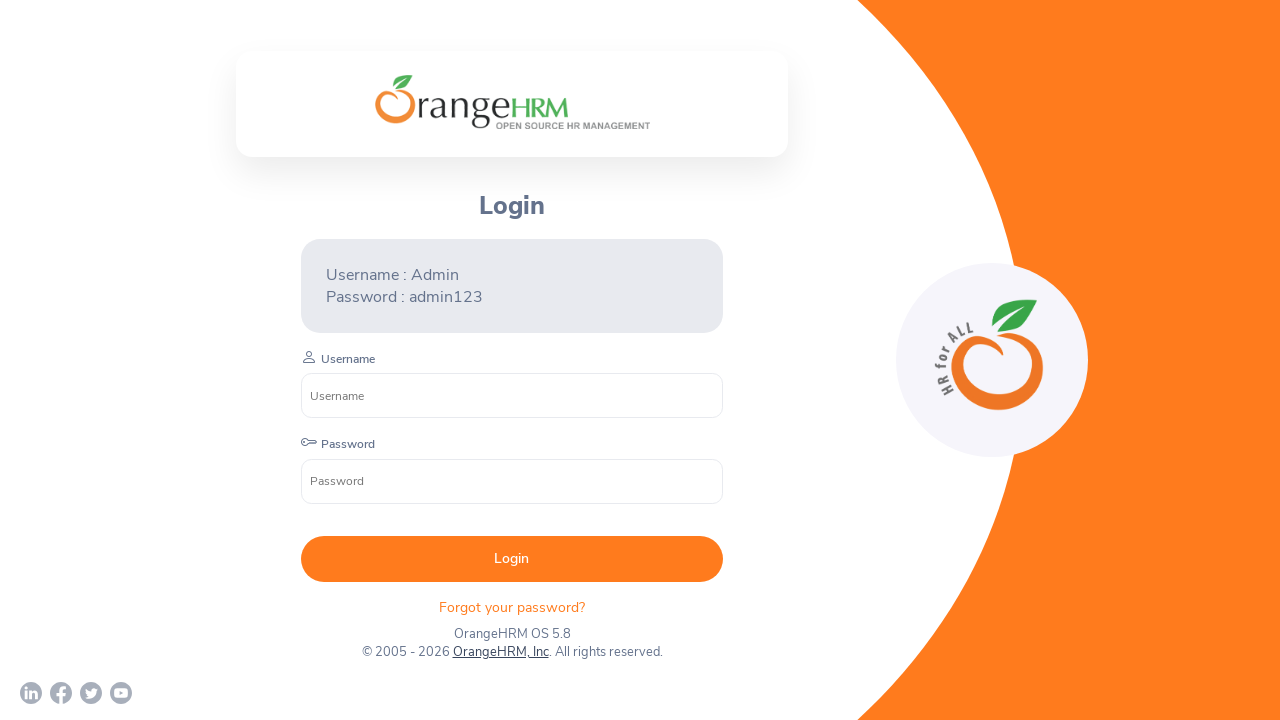

Page load completed after navigation to company website
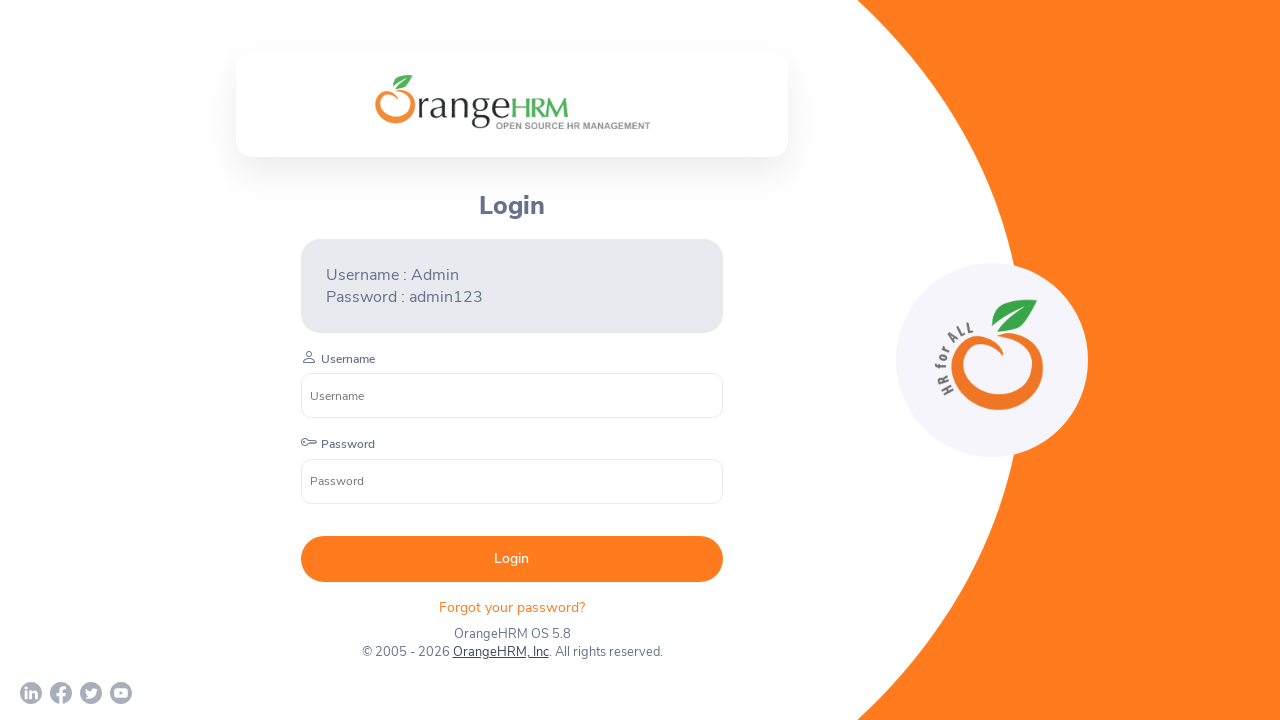

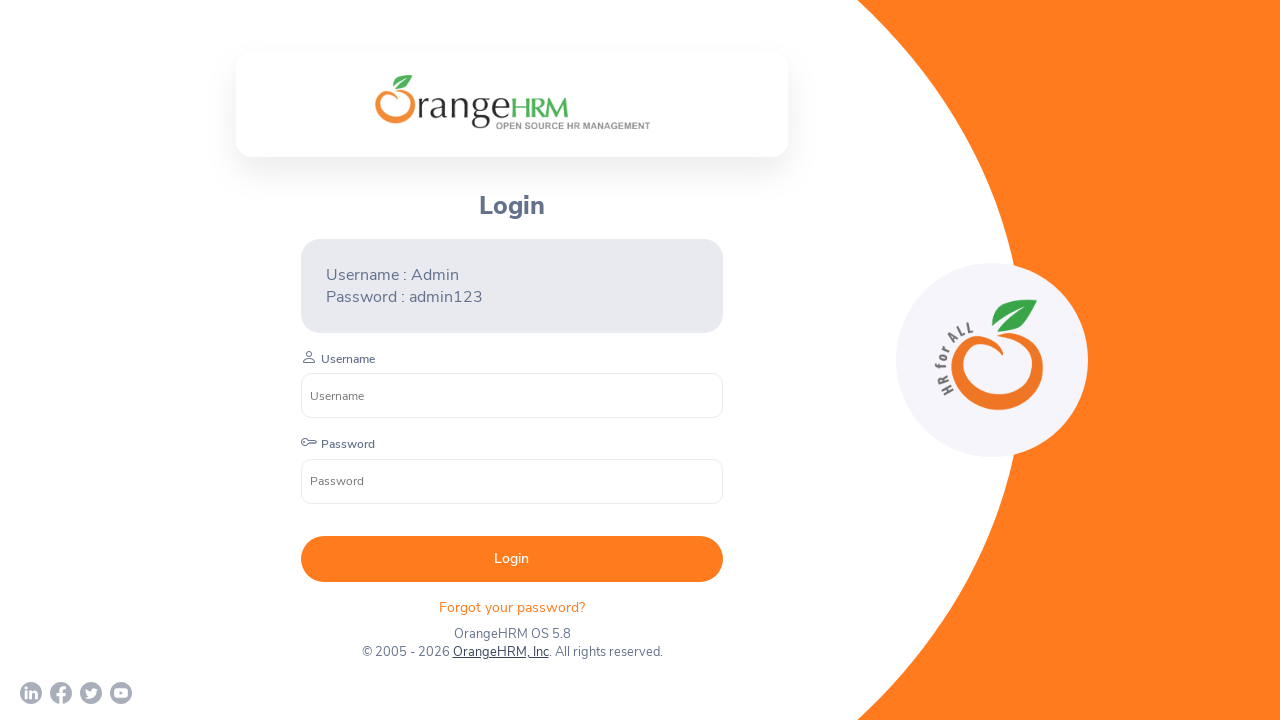